Navigates to the Rubber Ducks category and then to a subcategory page

Starting URL: http://litecart.stqa.ru/en/

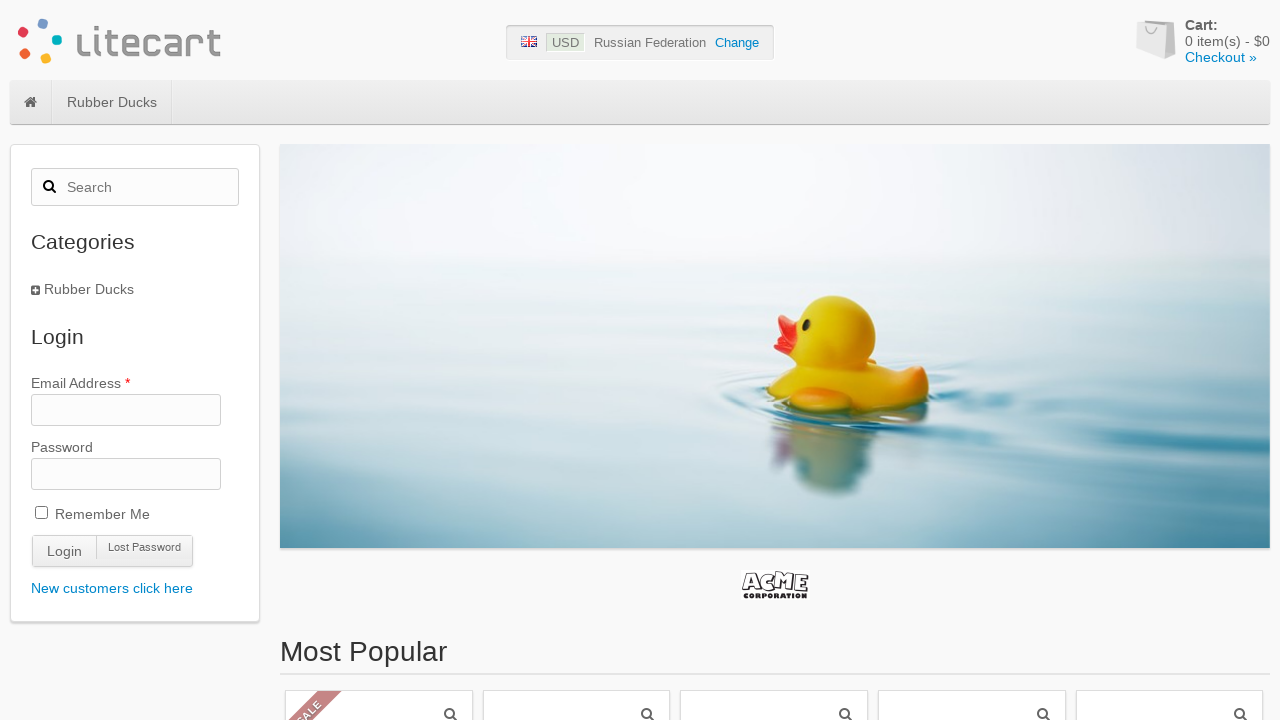

Clicked on Rubber Ducks category menu item at (112, 102) on #site-menu .category-1 > a
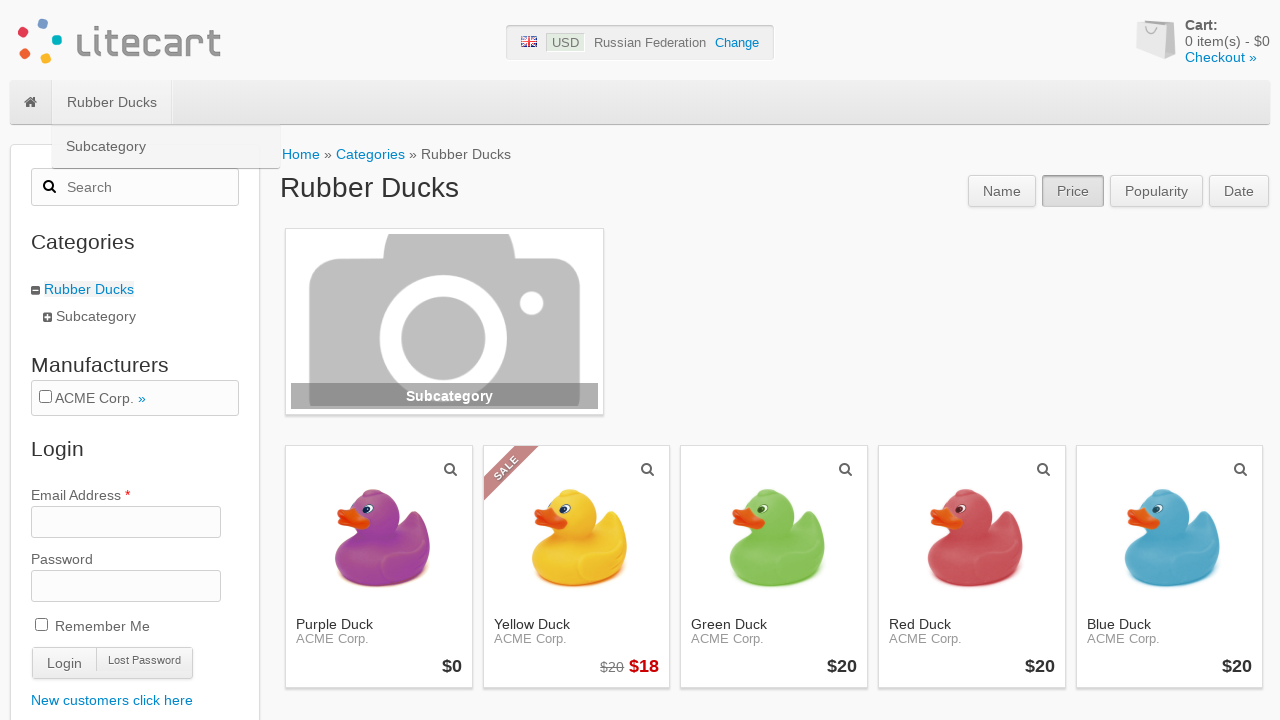

Rubber Ducks category page loaded and title element appeared
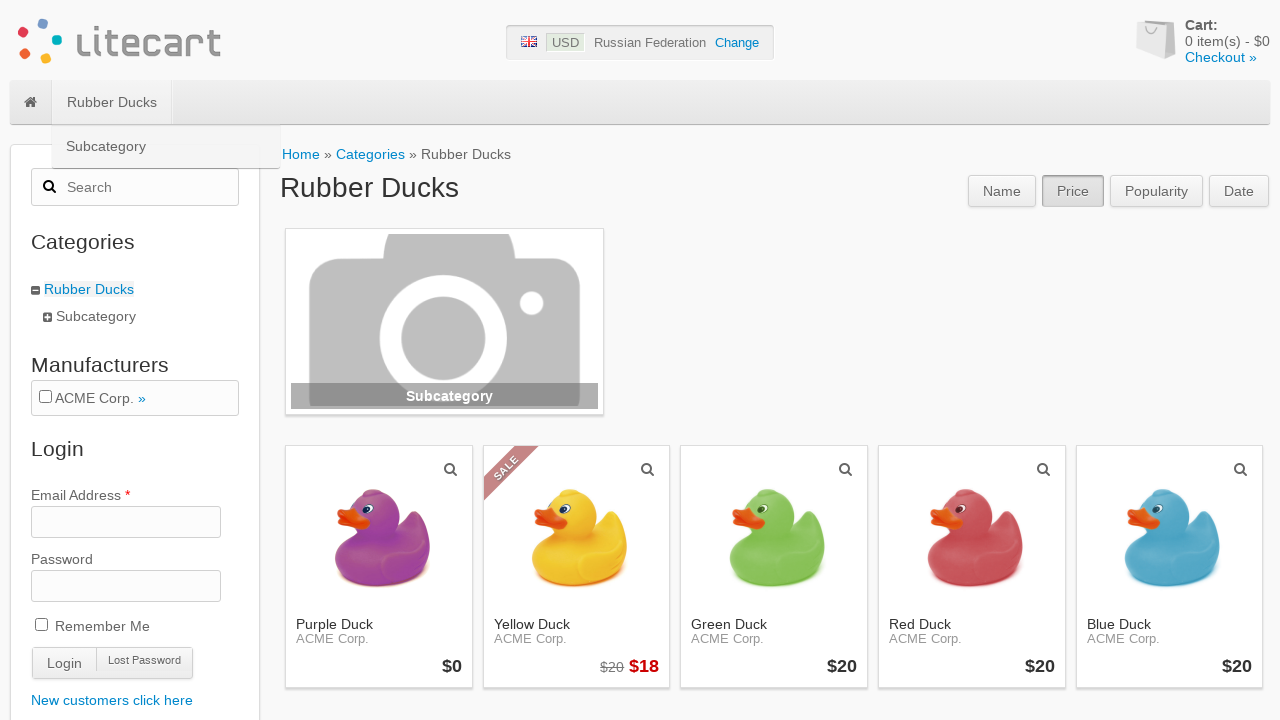

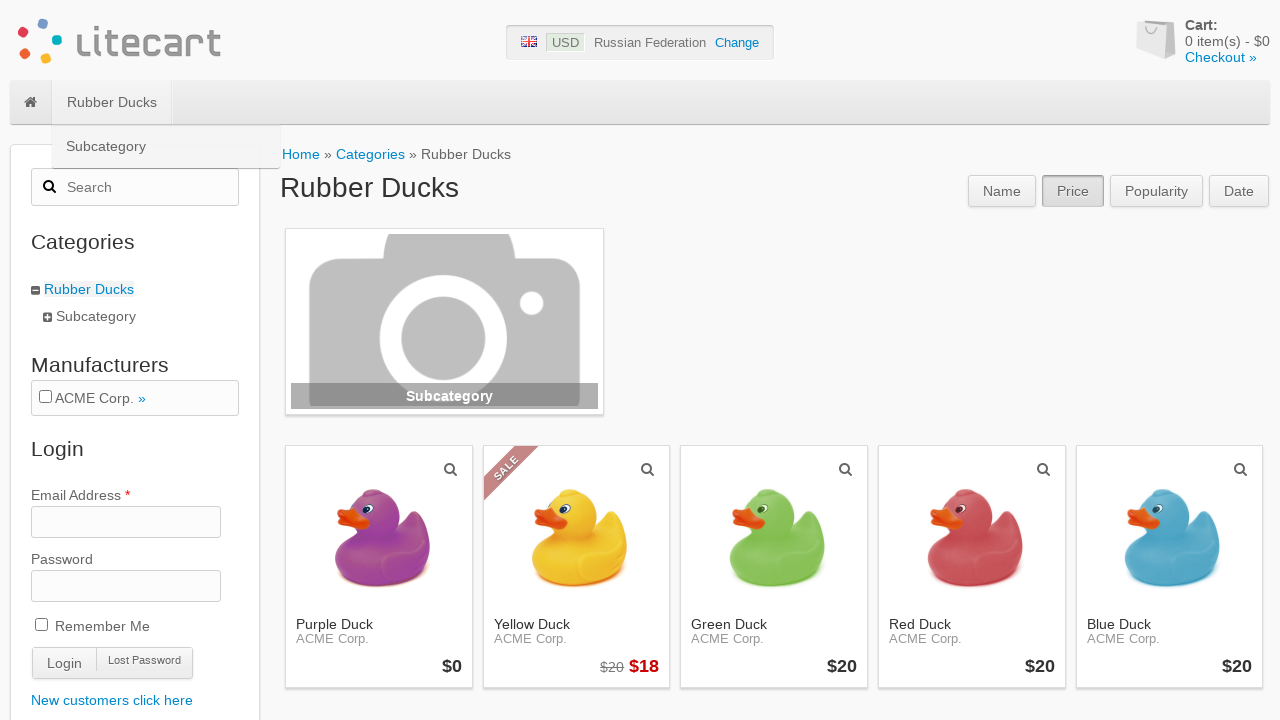